Tests that specific Finnish text content appears on multiple pages of a hair salon website, verifying contact information, address, and navigation elements.

Starting URL: https://ntig-uppsala.github.io/Frisor-Saxe/index-fi.html

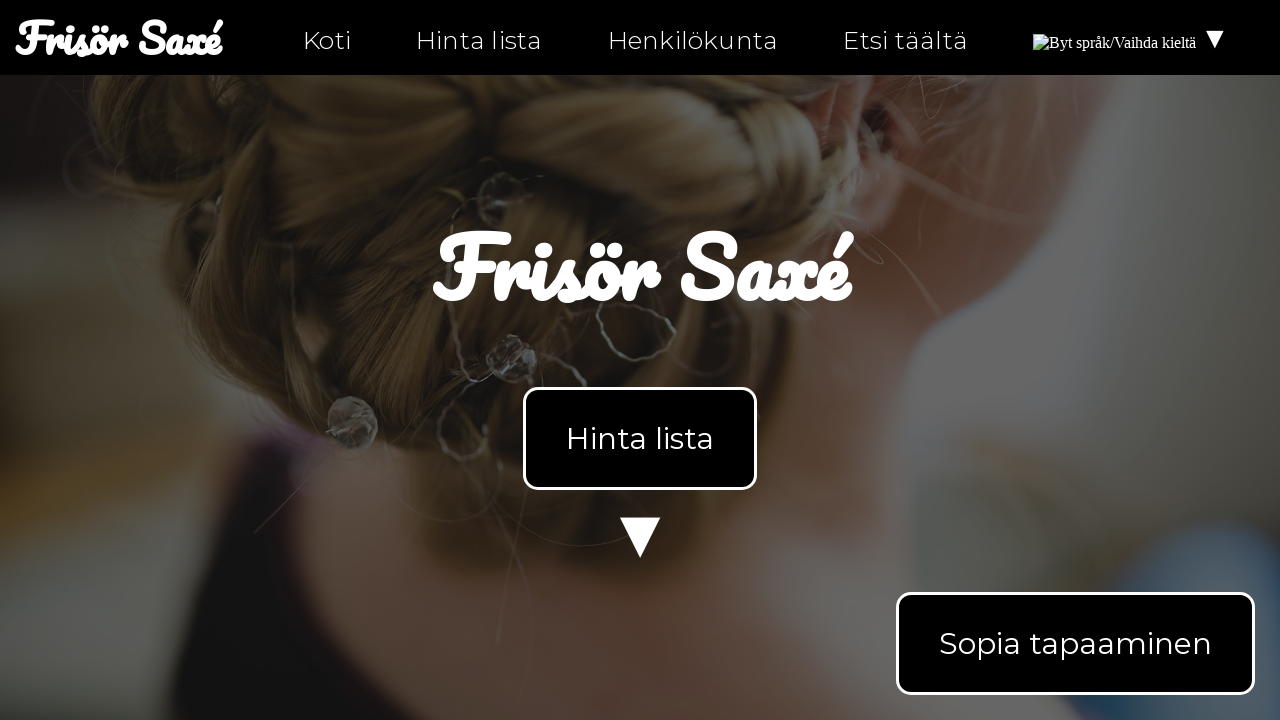

Waited for body element to load on index-fi.html
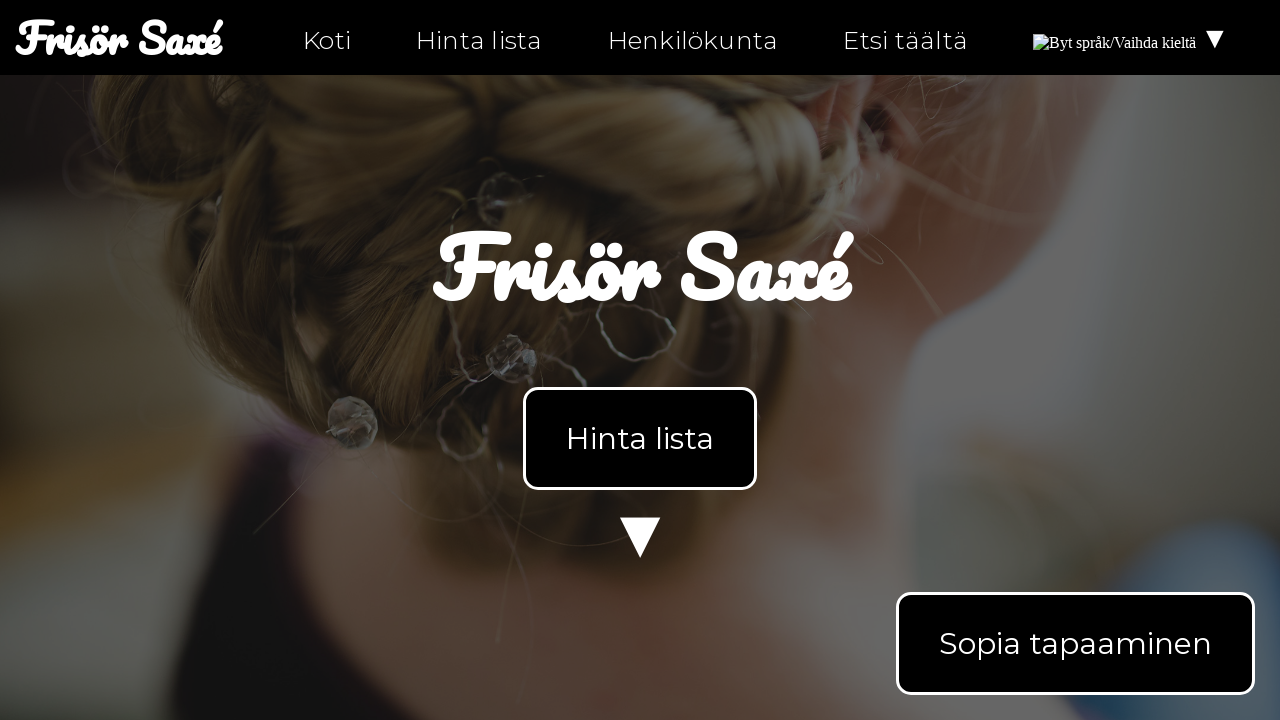

Retrieved body text content from index-fi.html
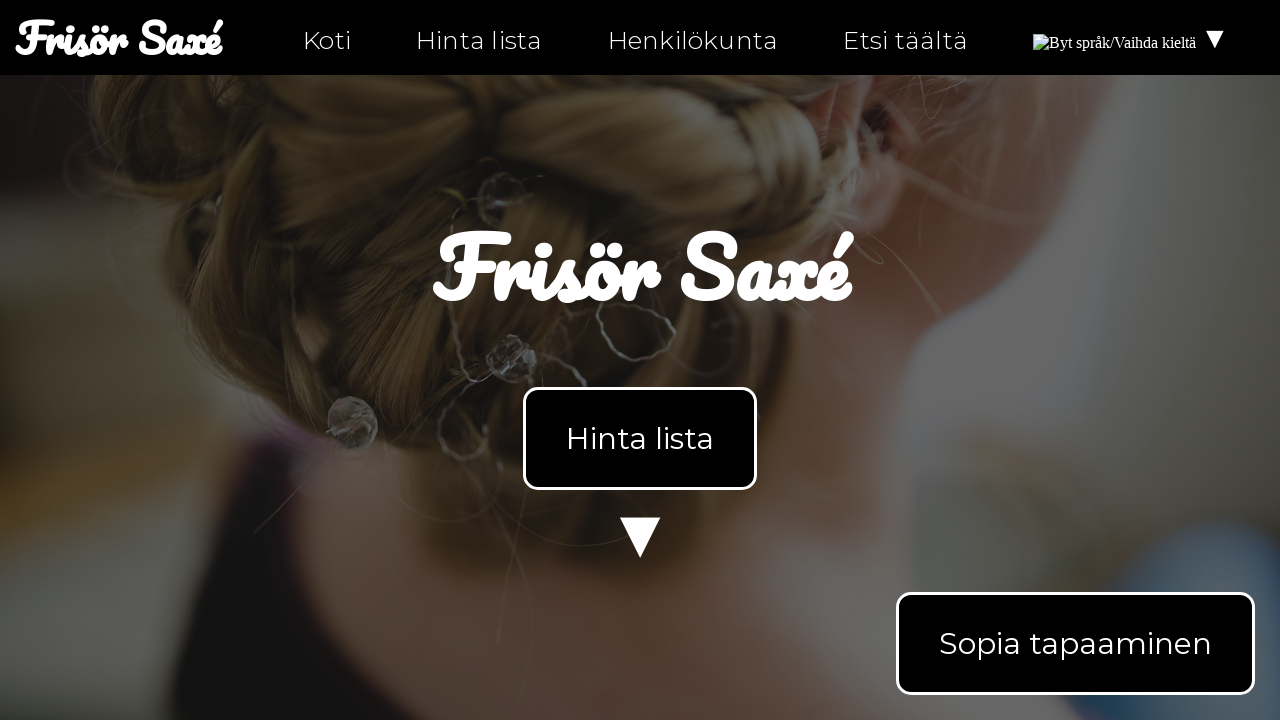

Verified 'Frisör Saxé' text is present in body content
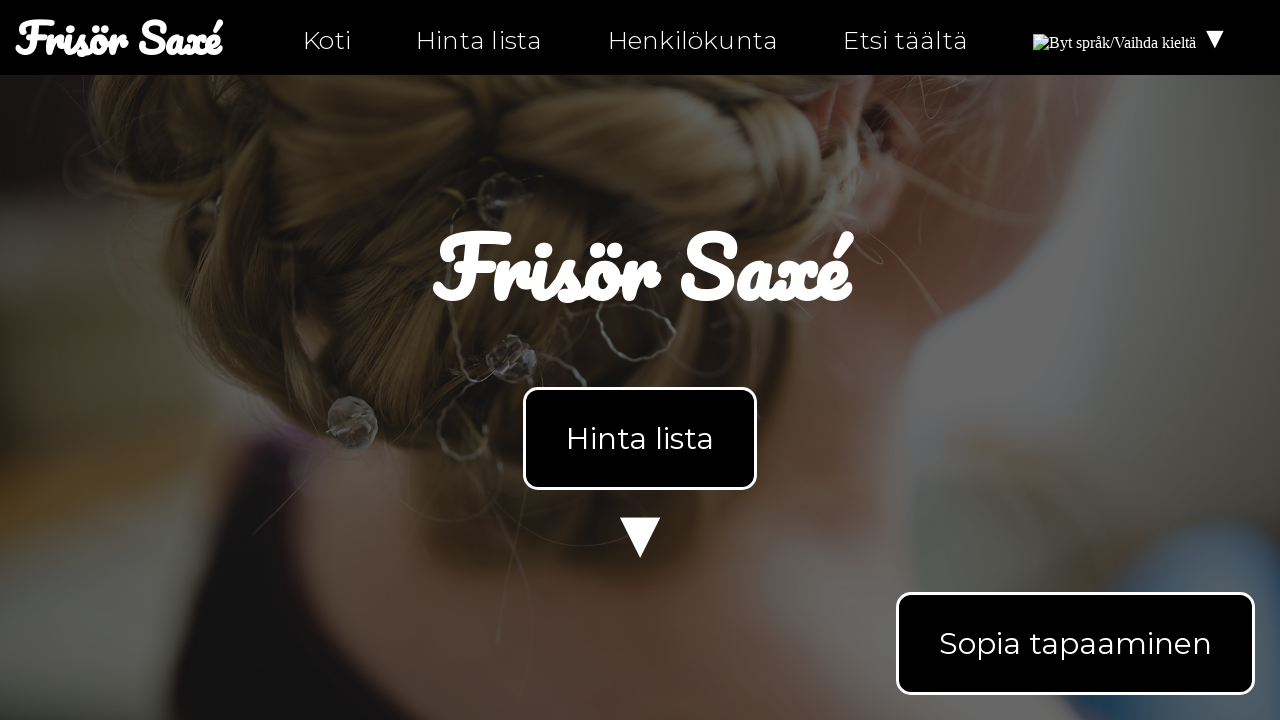

Verified 'Aukijat' (opening hours) text is present in body content
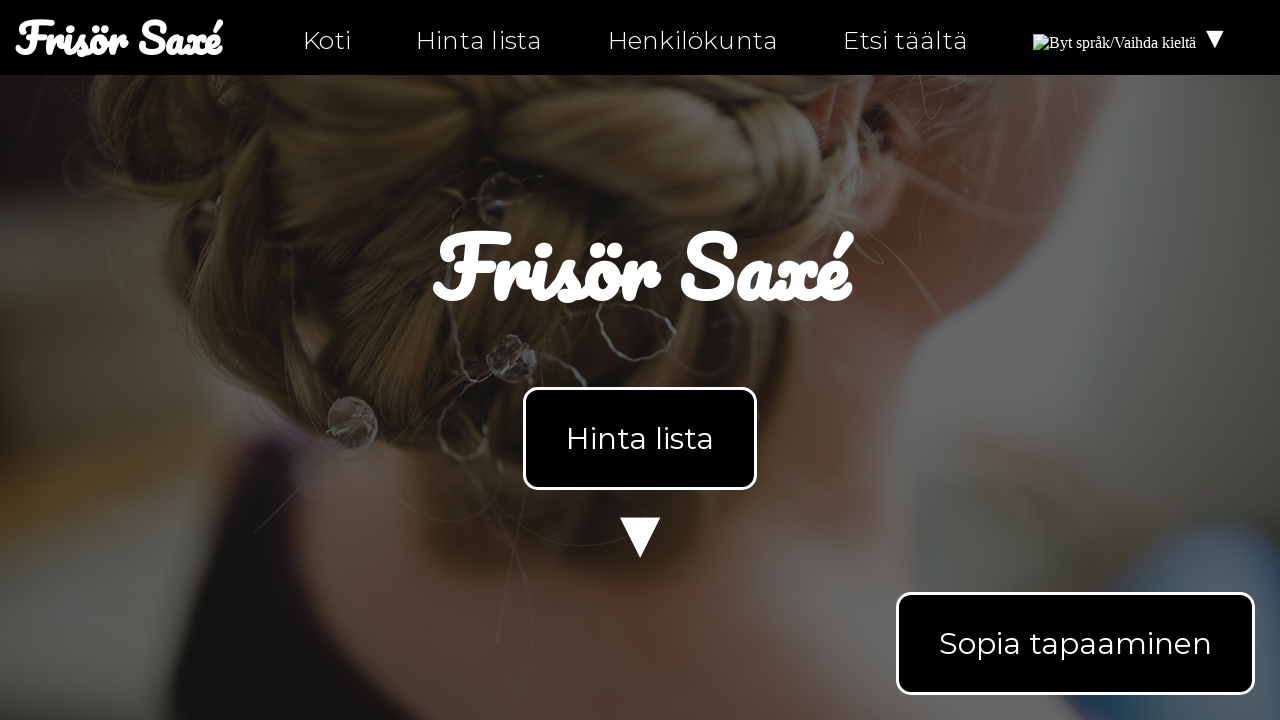

Verified contact number '0630-555-555' is present in body content
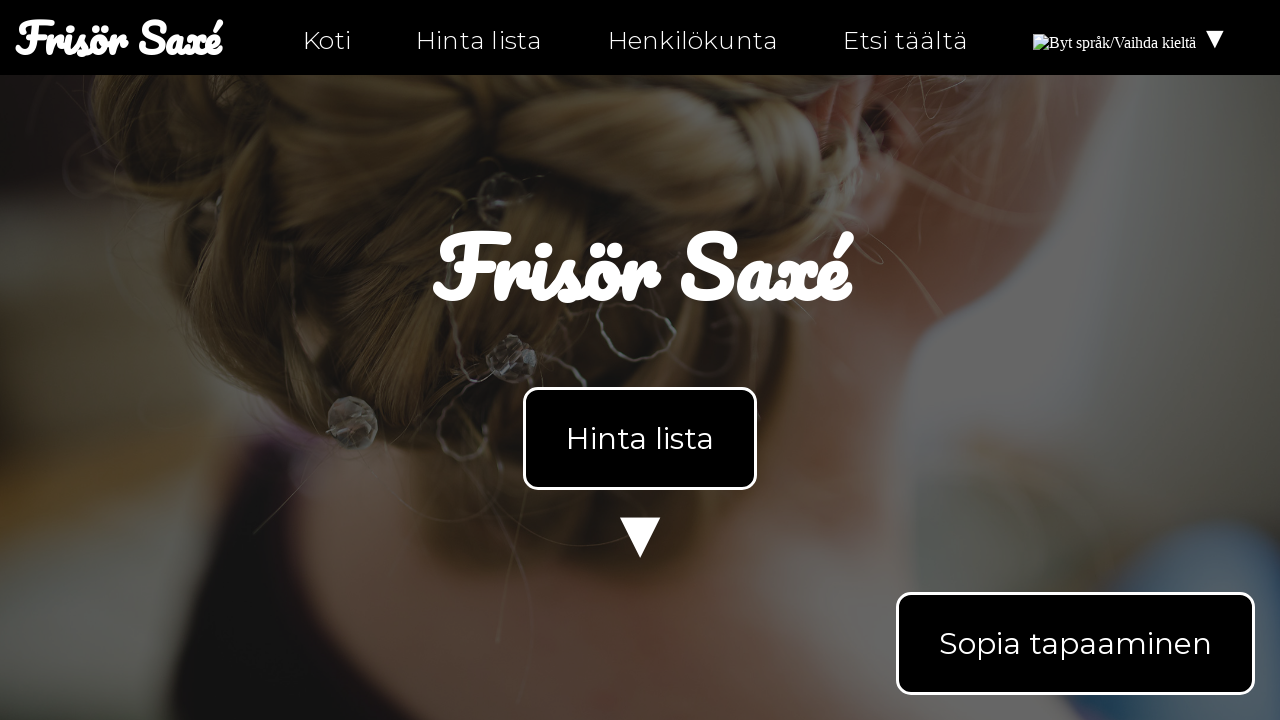

Navigated to personal-fi.html page
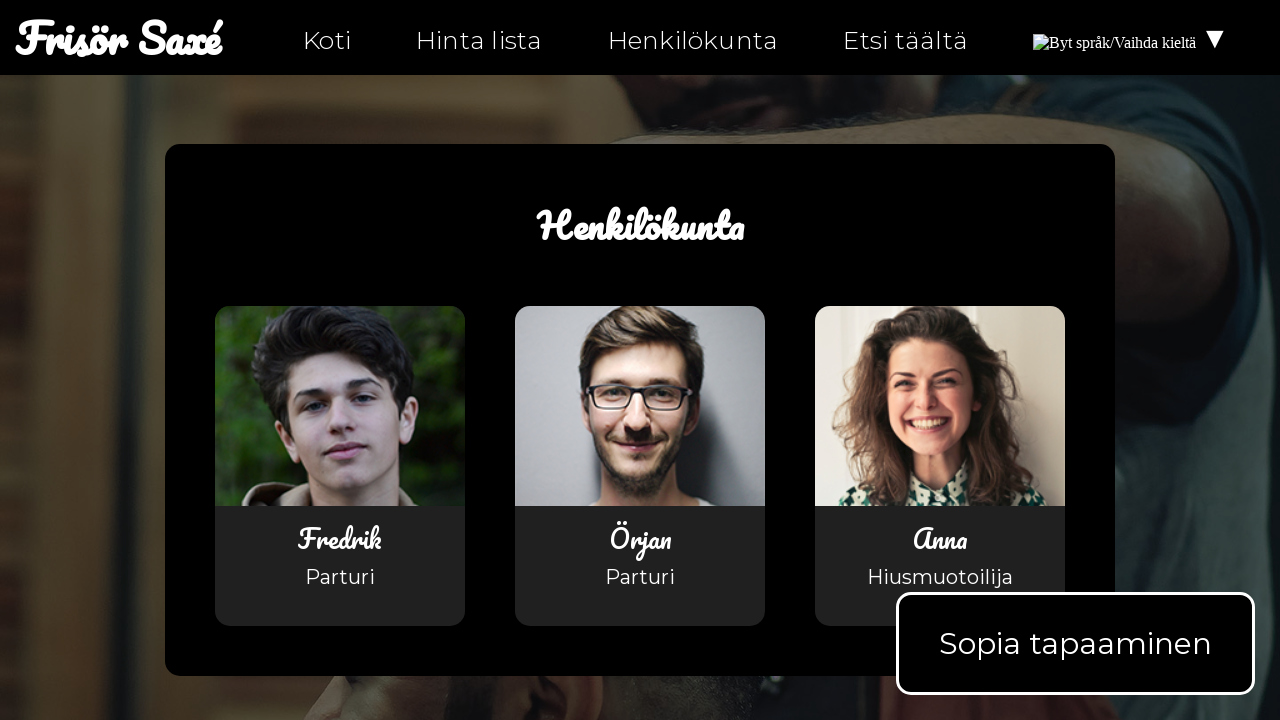

Waited for body element to load on personal-fi.html
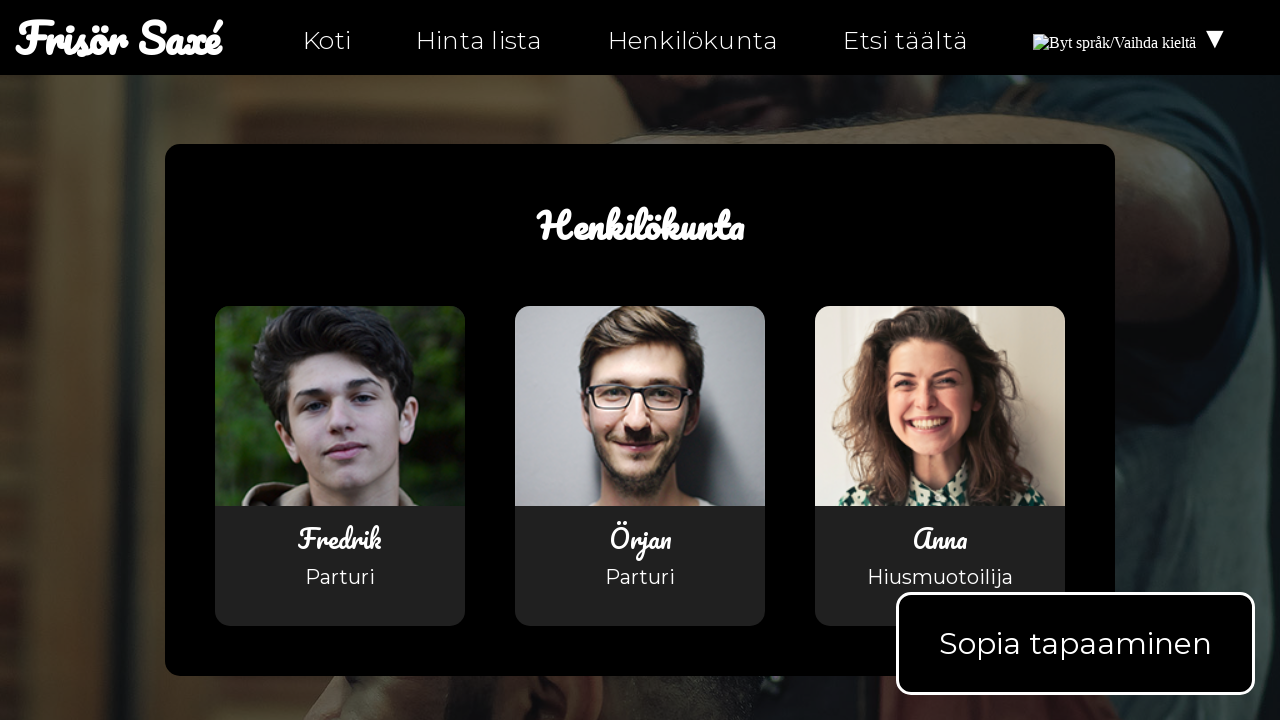

Navigated to hitta-hit-fi.html page
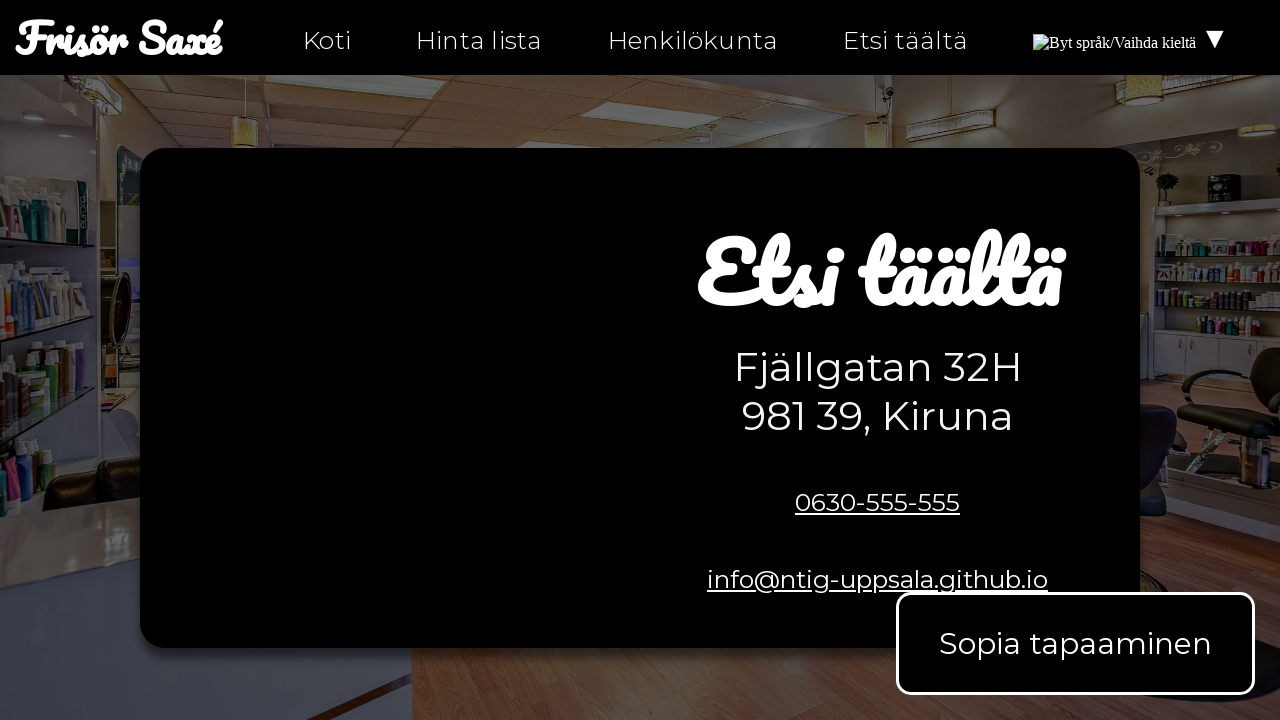

Waited for body element to load on hitta-hit-fi.html
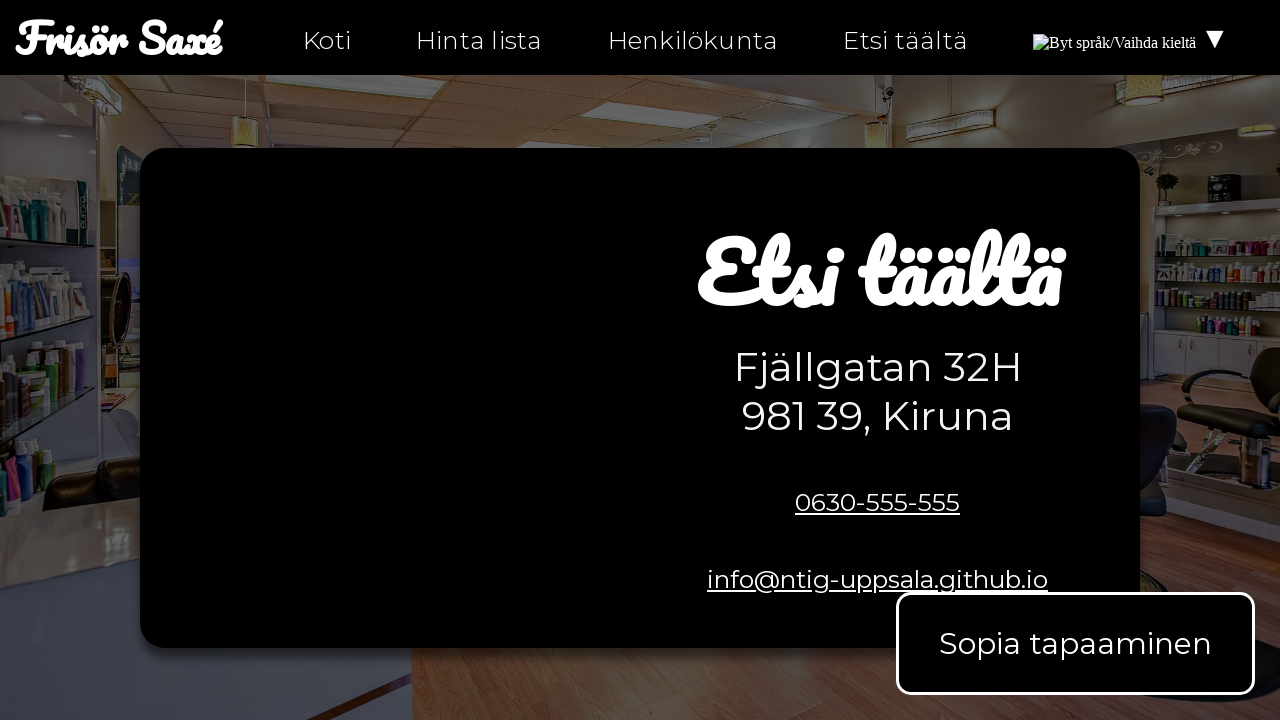

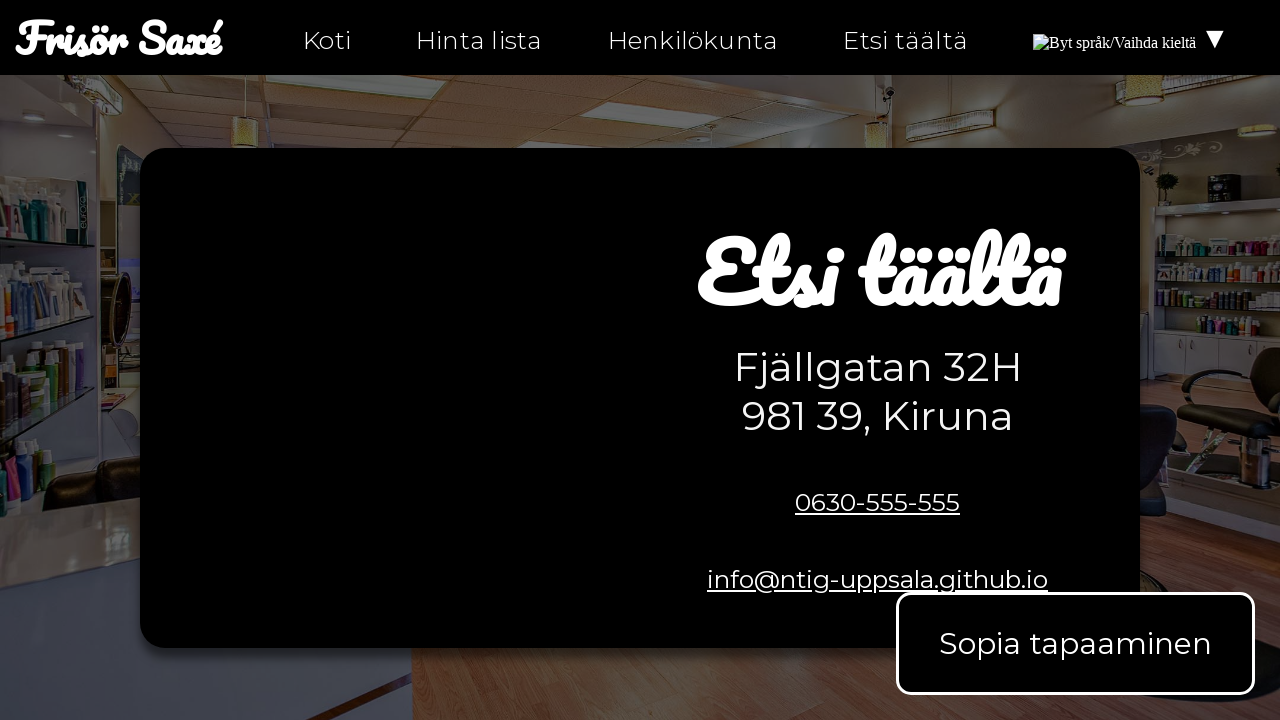